Verifies that the online payment module displays the correct header text "Онлайн пополнение без комиссии" on the MTS Belarus website

Starting URL: https://www.mts.by/

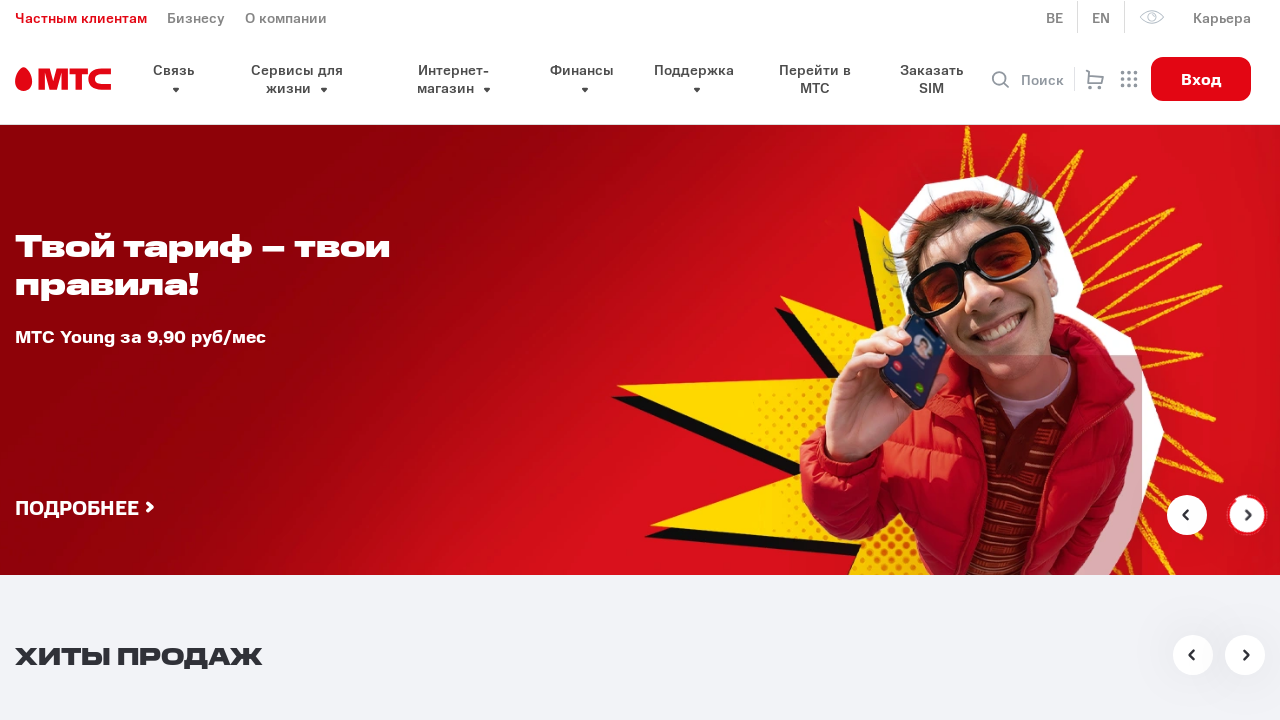

Waited for pay wrapper heading to load
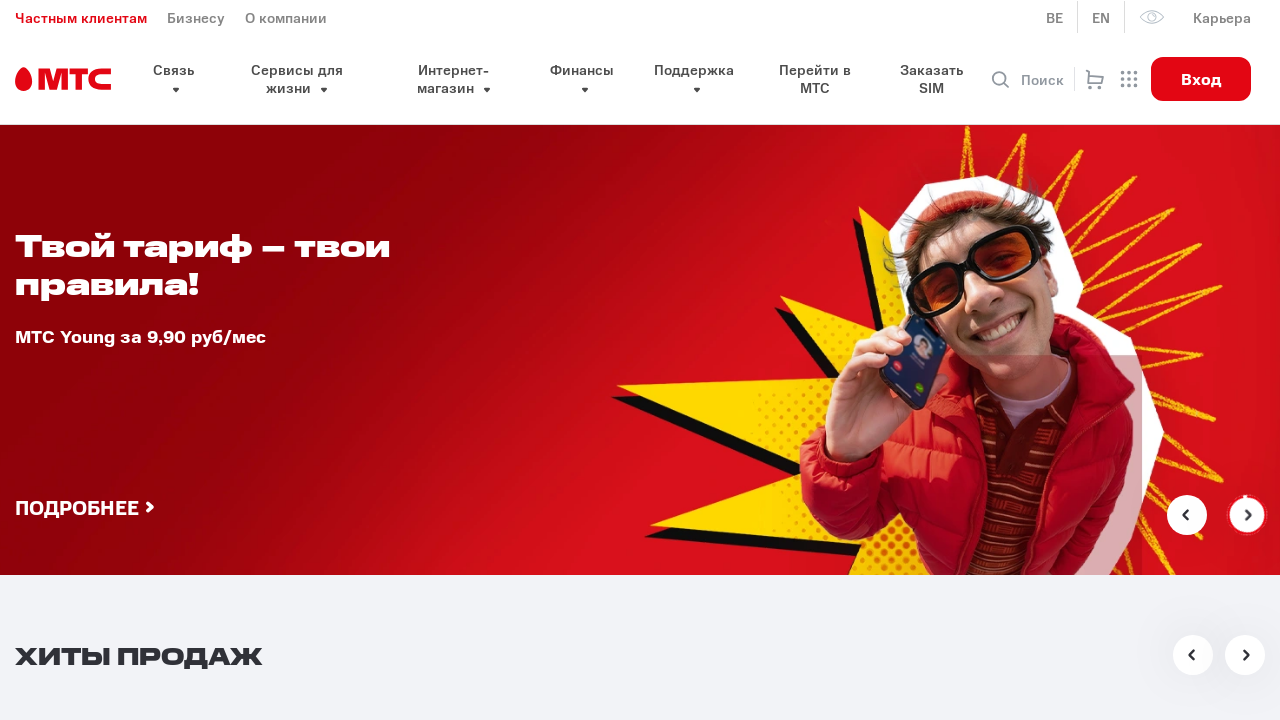

Verified heading text matches 'Онлайн пополнение\nбез комиссии'
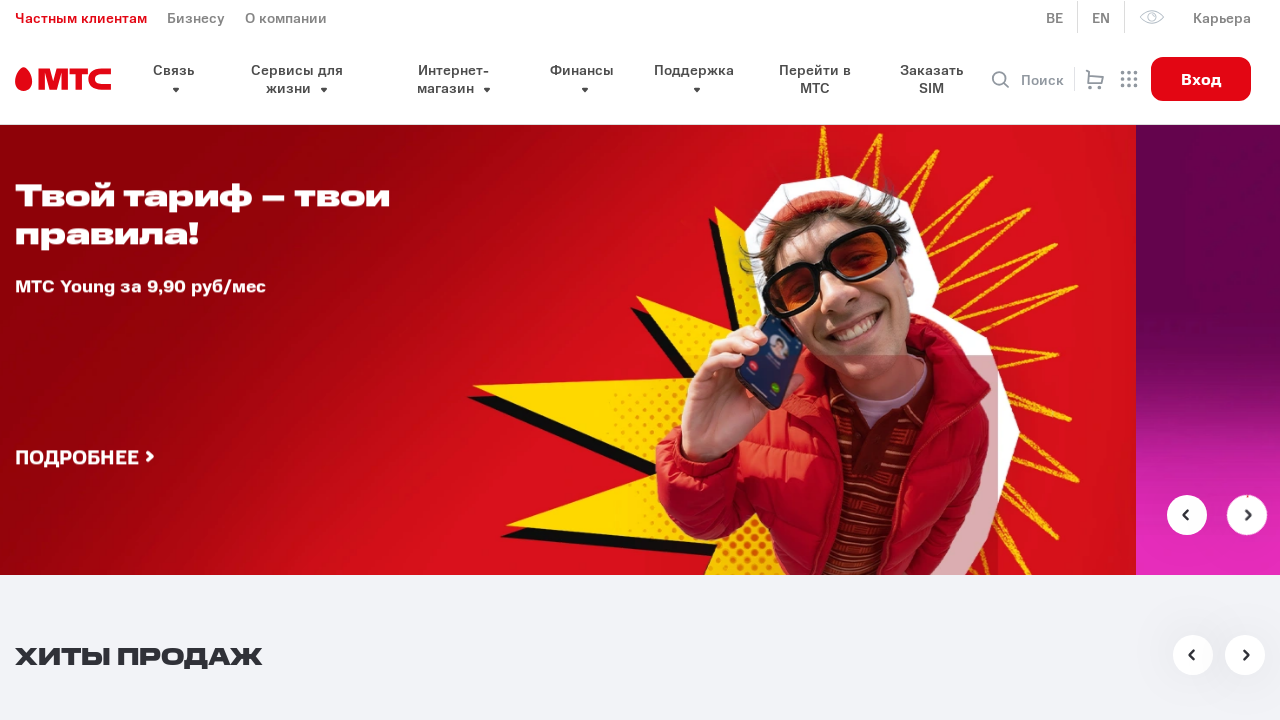

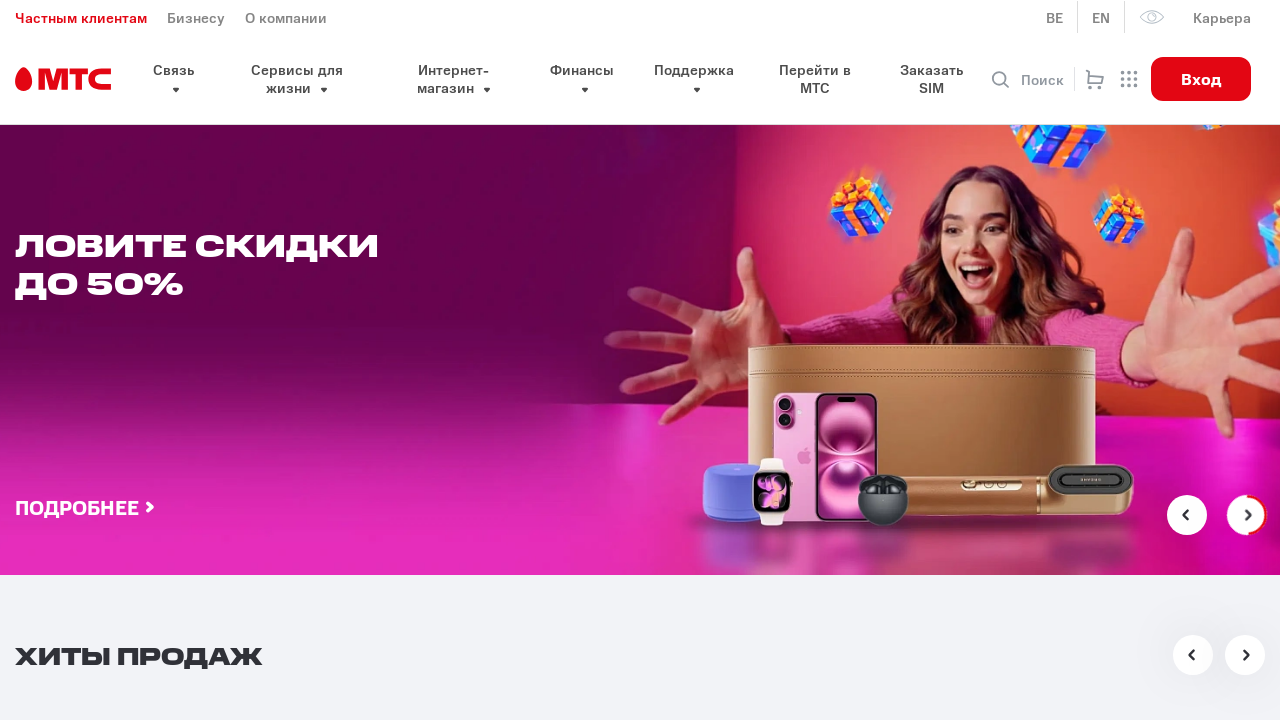